Tests the hide functionality by clicking the "Hide" button and verifying that the text element becomes hidden.

Starting URL: https://rahulshettyacademy.com/AutomationPractice/

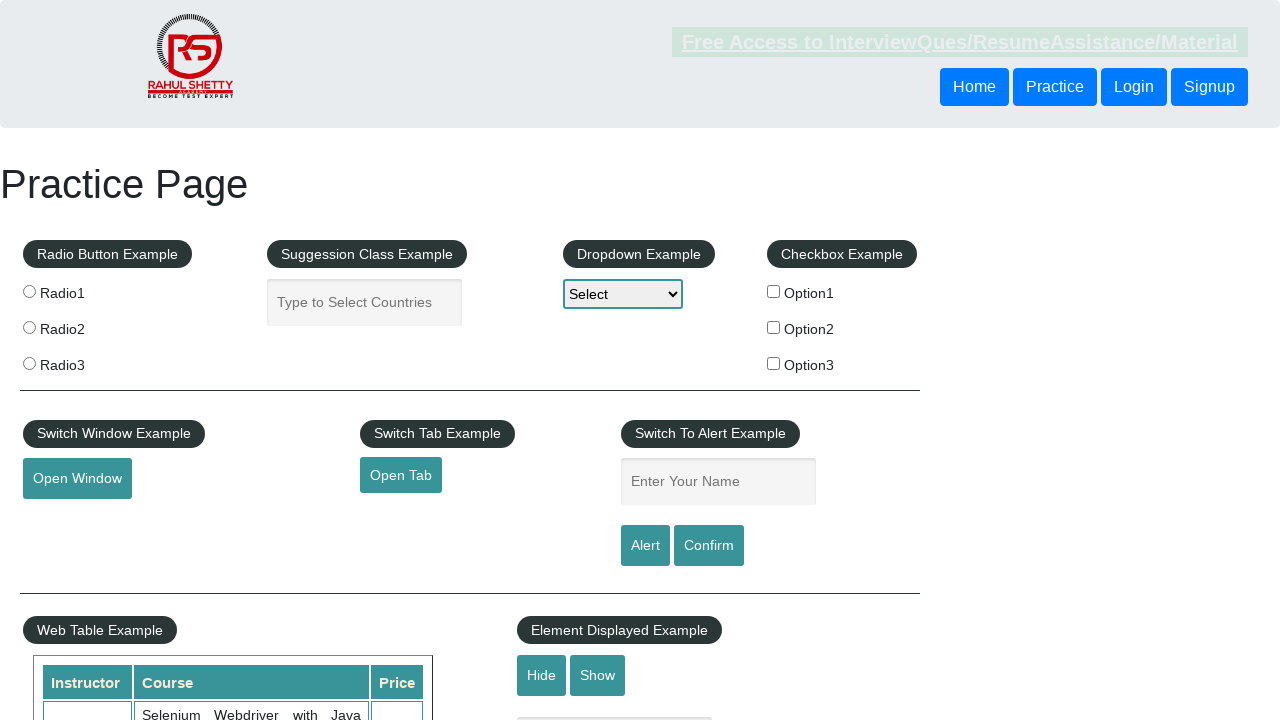

Verified that displayed text element is initially visible
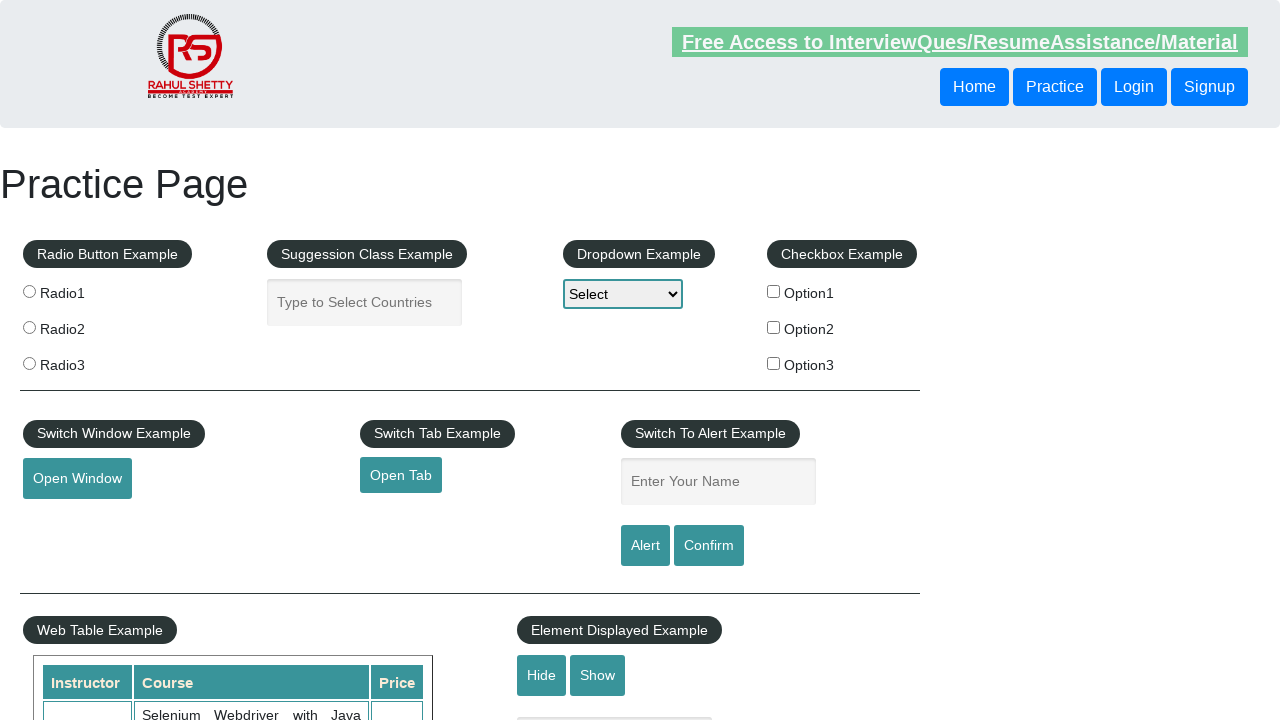

Clicked the Hide button to hide the text at (542, 675) on #hide-textbox
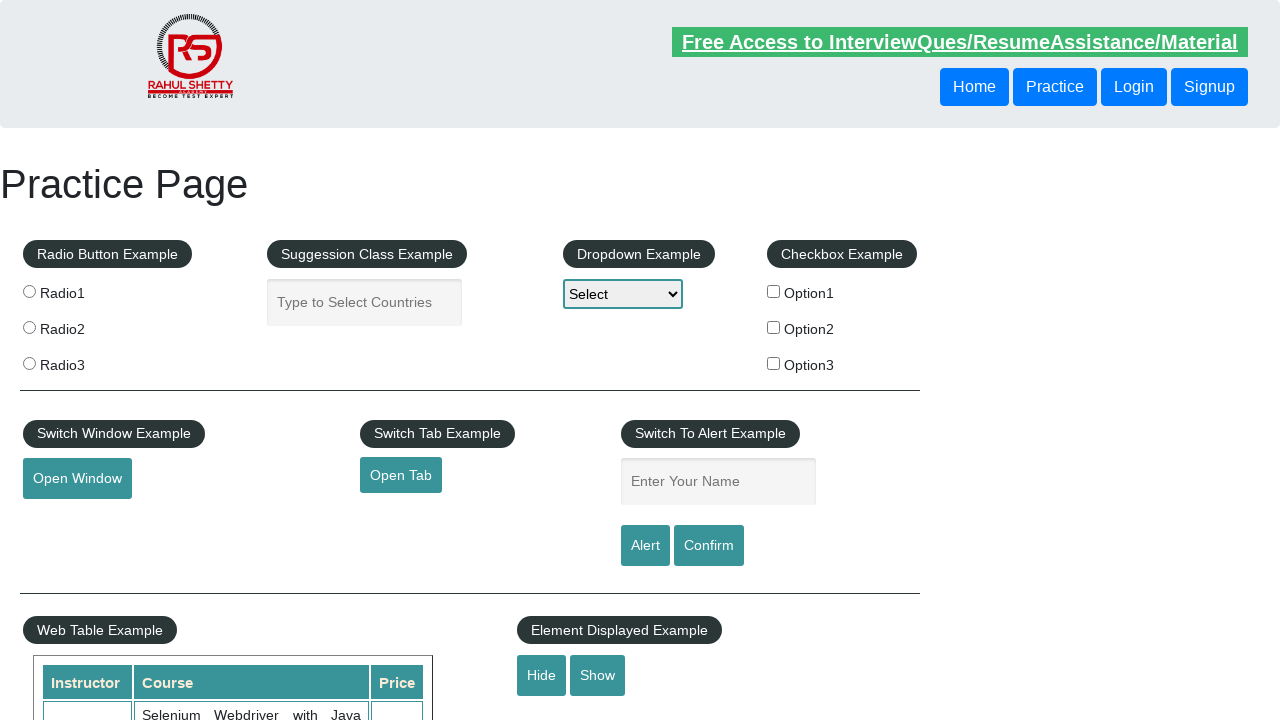

Verified that displayed text element is now hidden
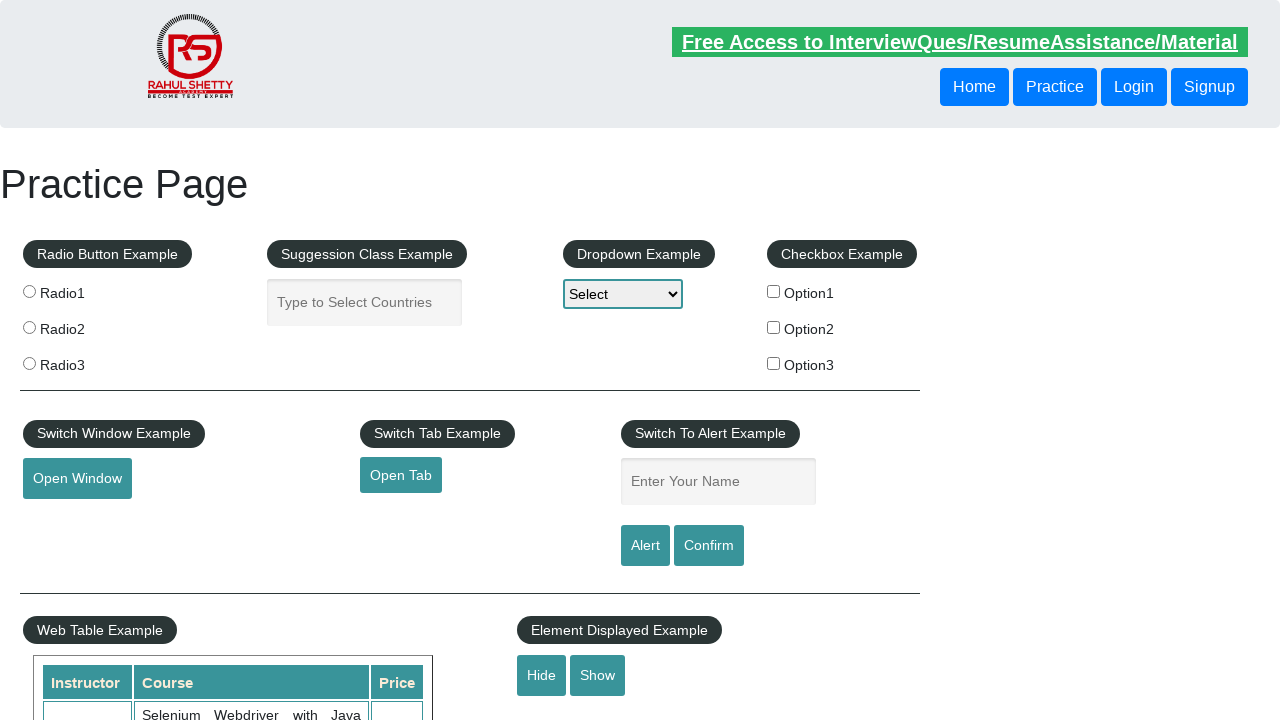

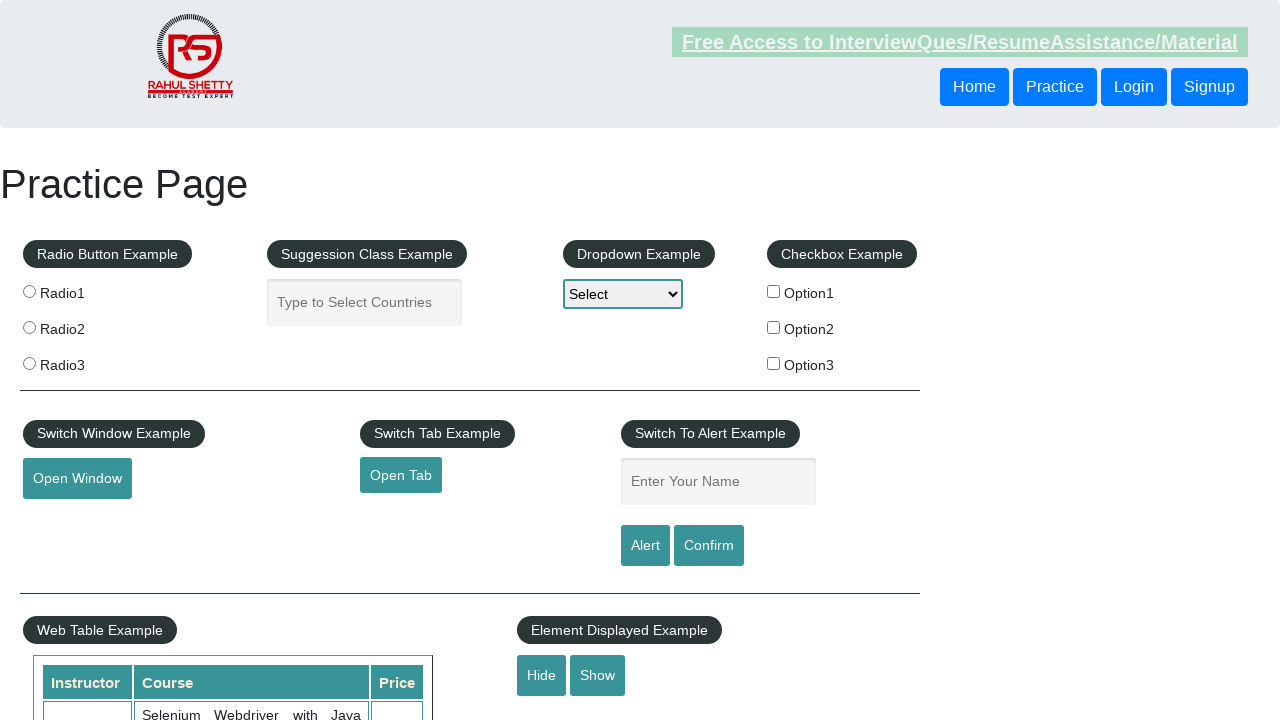